Tests interaction with UI elements on the DemoQA site by clicking on a menu item and then selecting a radio button option

Starting URL: https://demoqa.com/checkbox

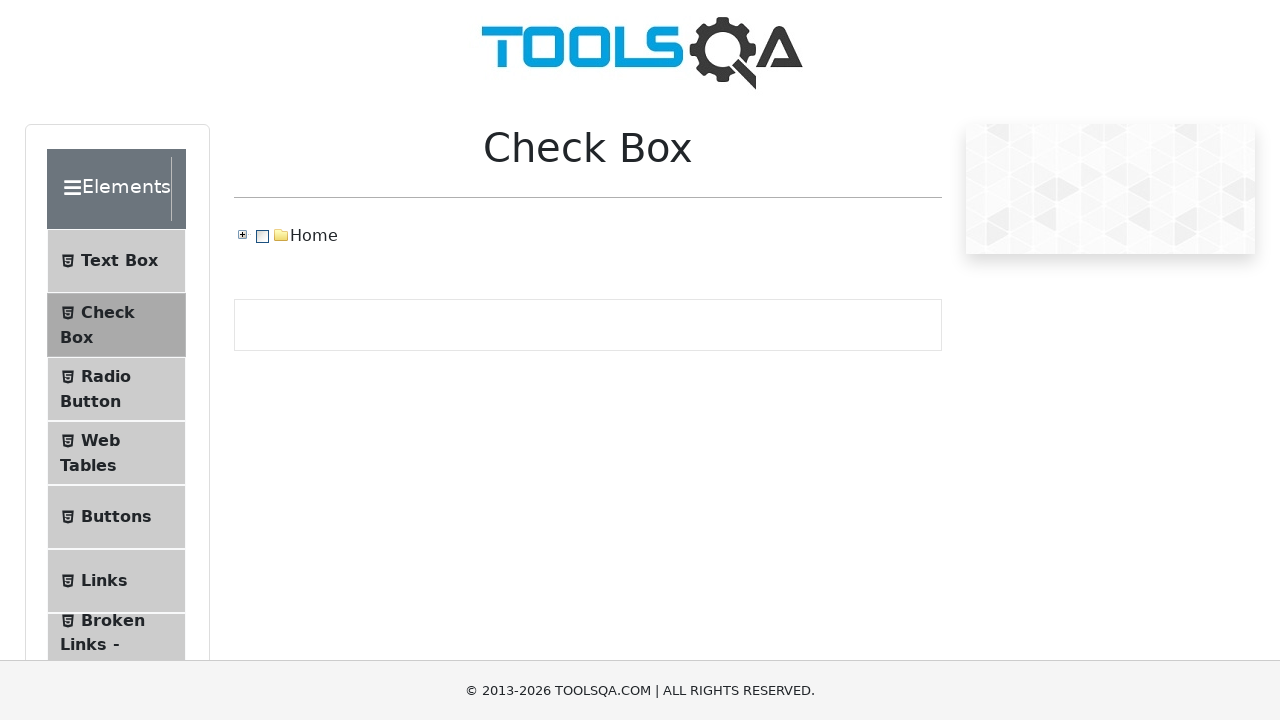

Clicked on second menu item in sidebar at (116, 389) on xpath=(//*[@id='item-2'])[1]
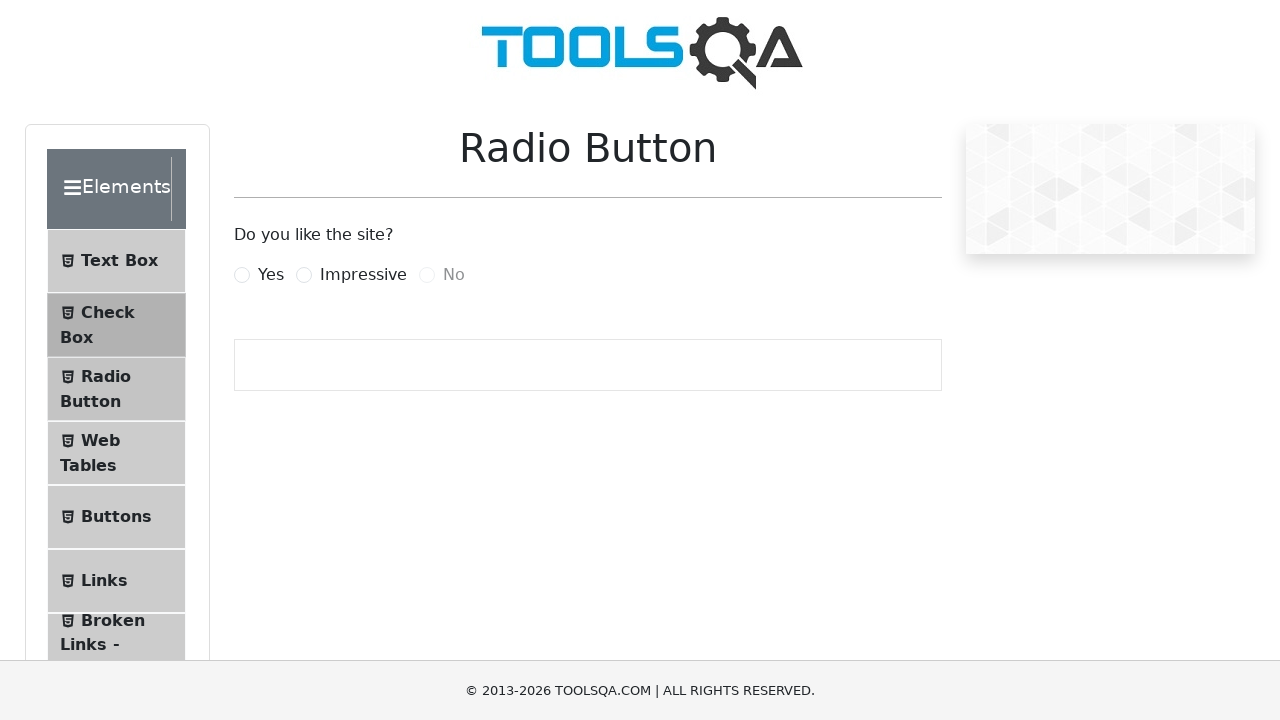

Page loaded after navigation (networkidle)
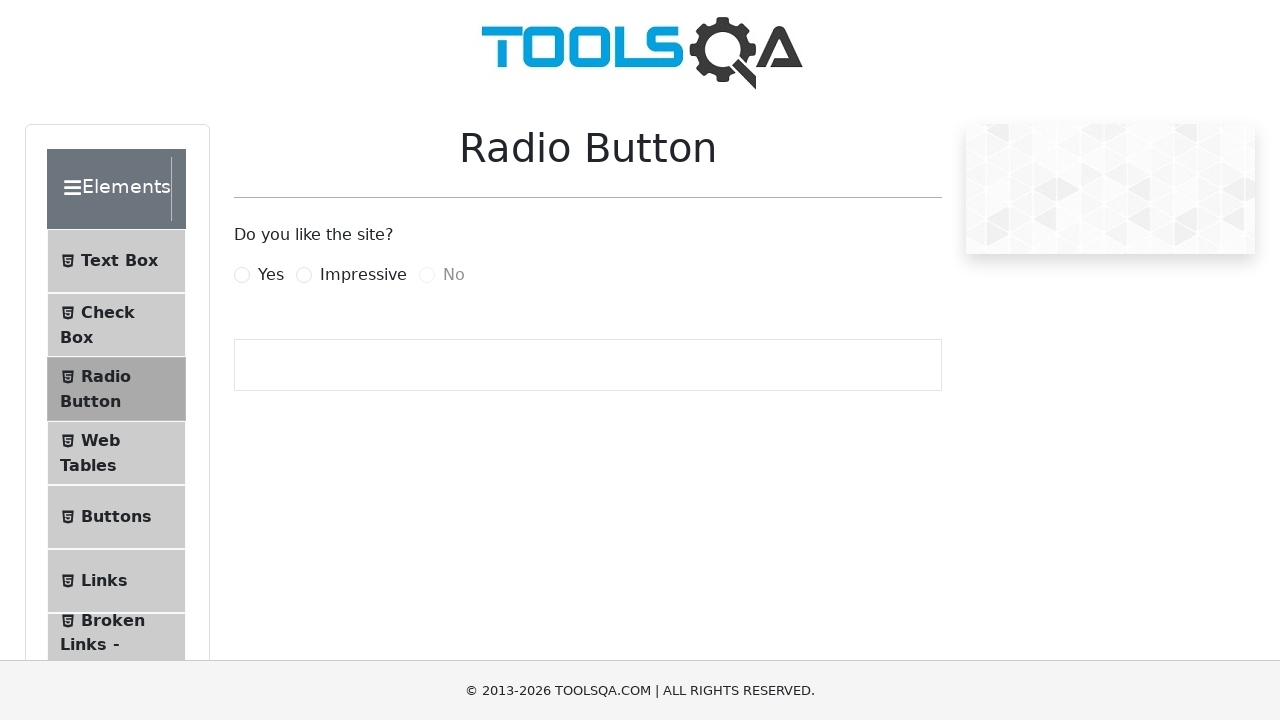

Clicked on 'Impressive' radio button at (363, 275) on label[for='impressiveRadio']
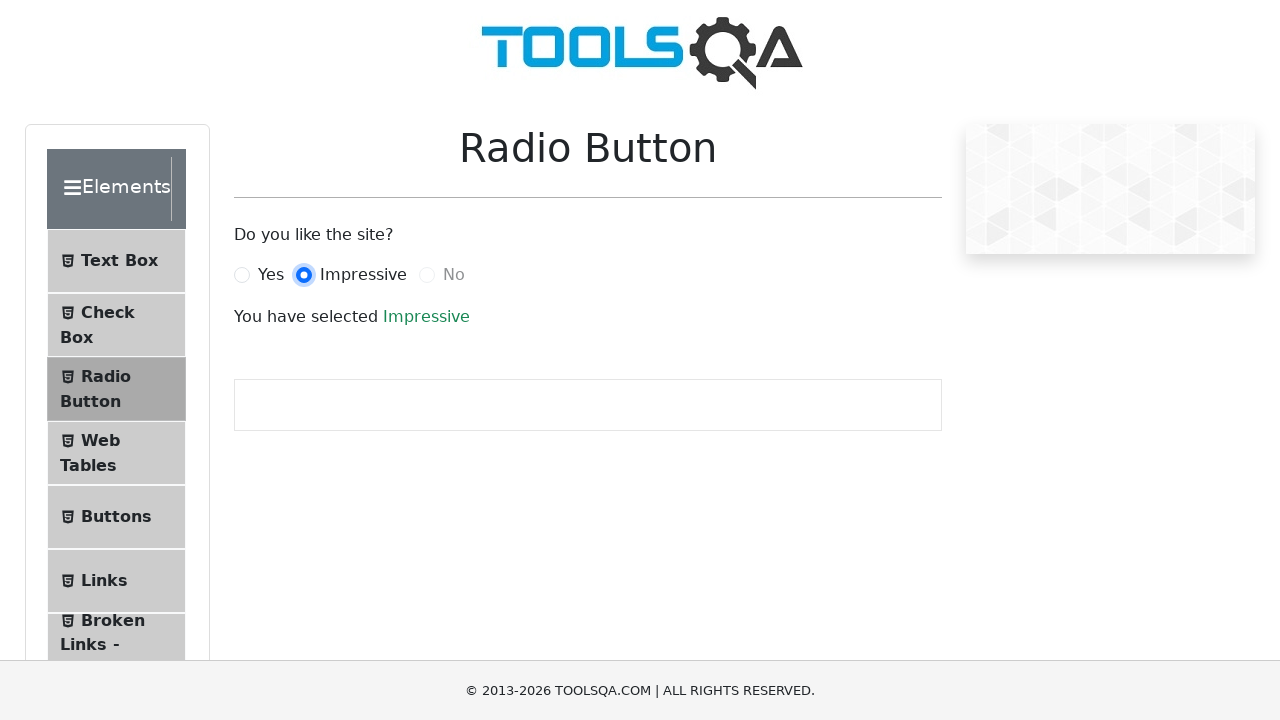

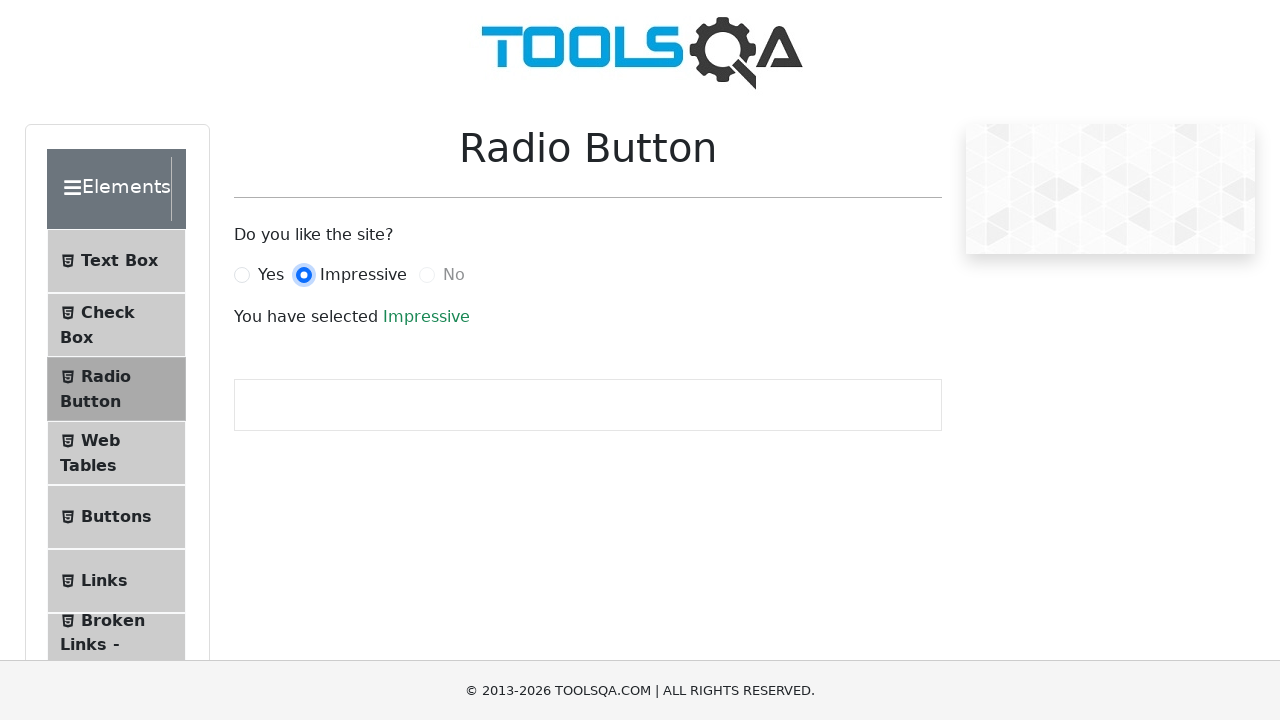